Tests drag-and-drop functionality on jQueryUI demo page by dragging an element and dropping it onto a target droppable area within an iframe.

Starting URL: https://jqueryui.com/droppable/

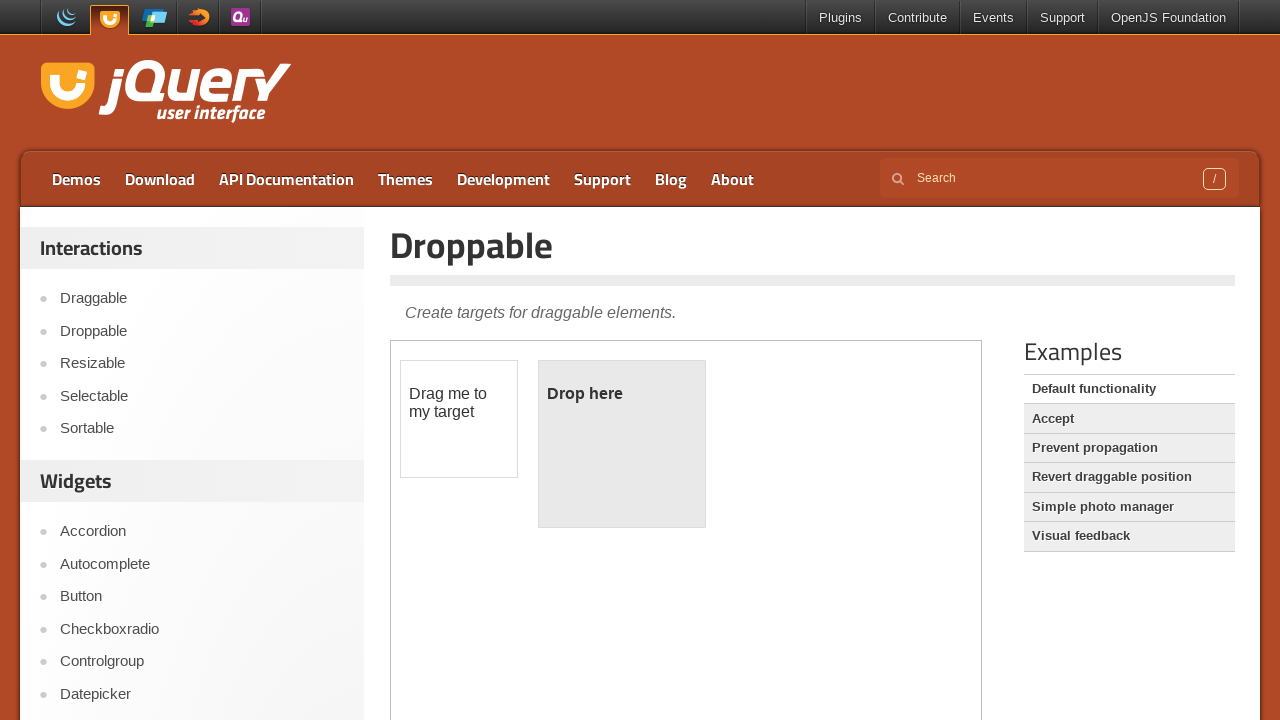

Located the demo iframe on the jQueryUI droppable page
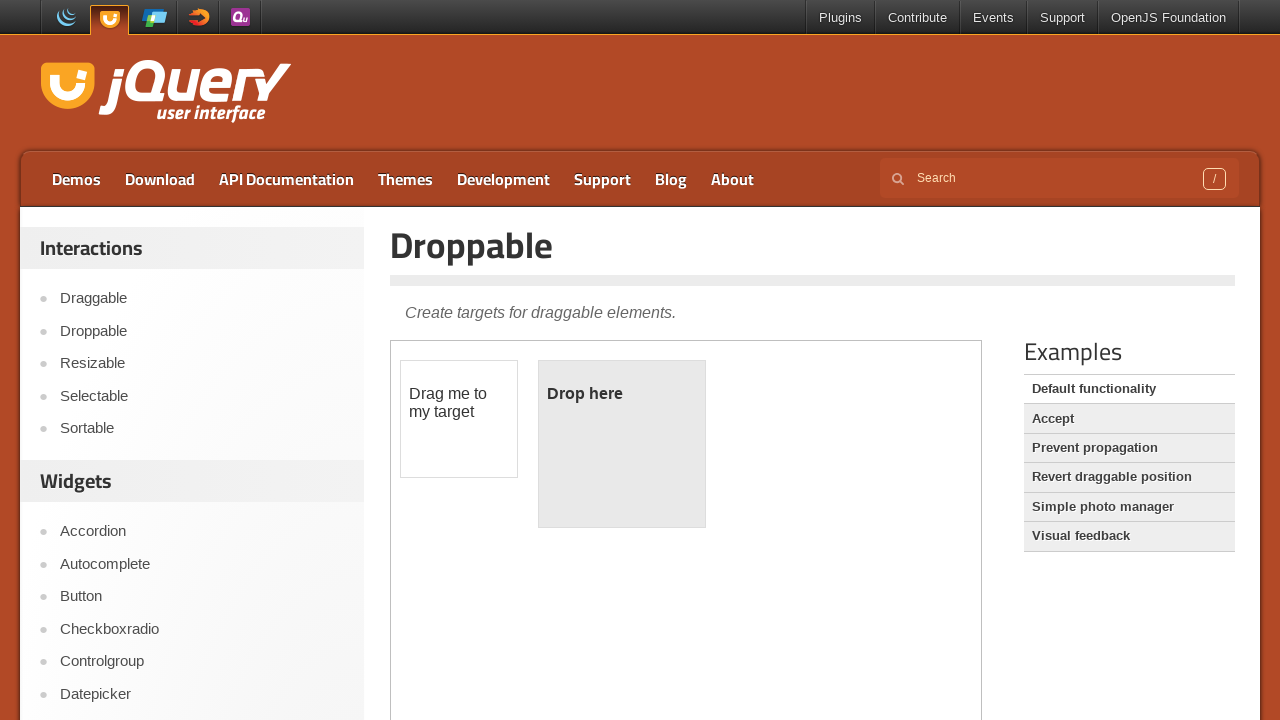

Located the draggable element within the iframe
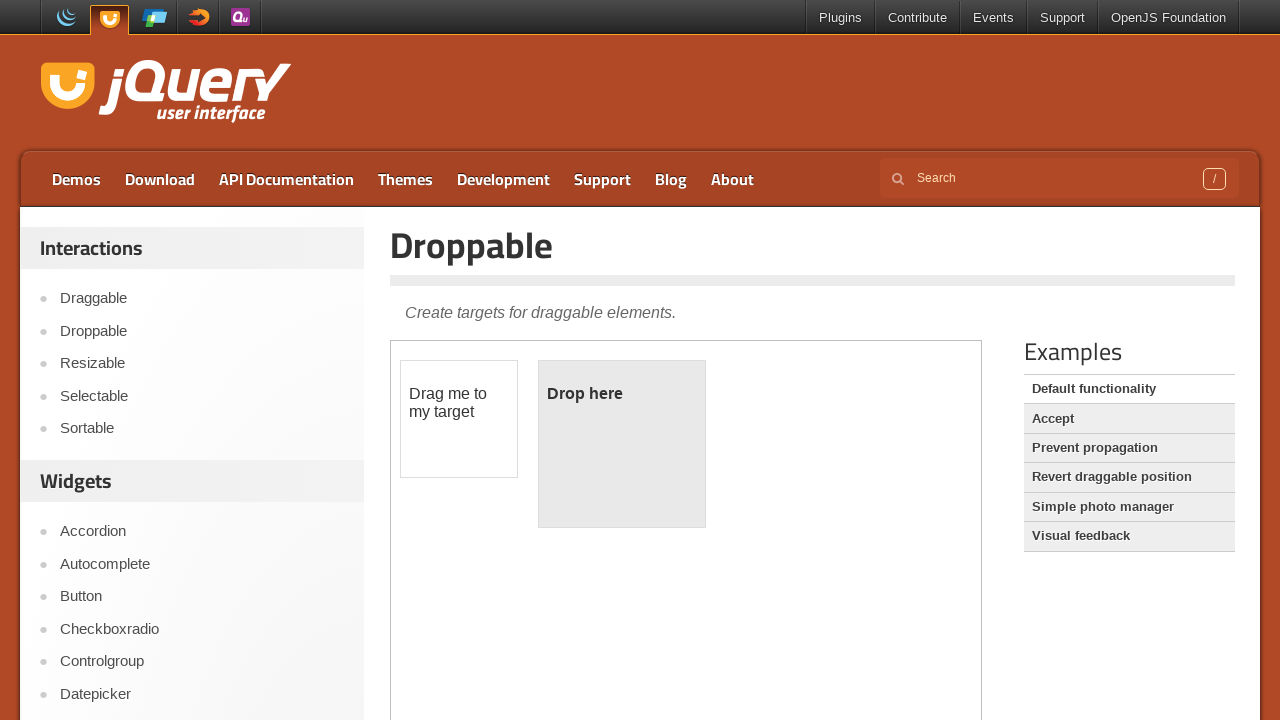

Located the droppable target element within the iframe
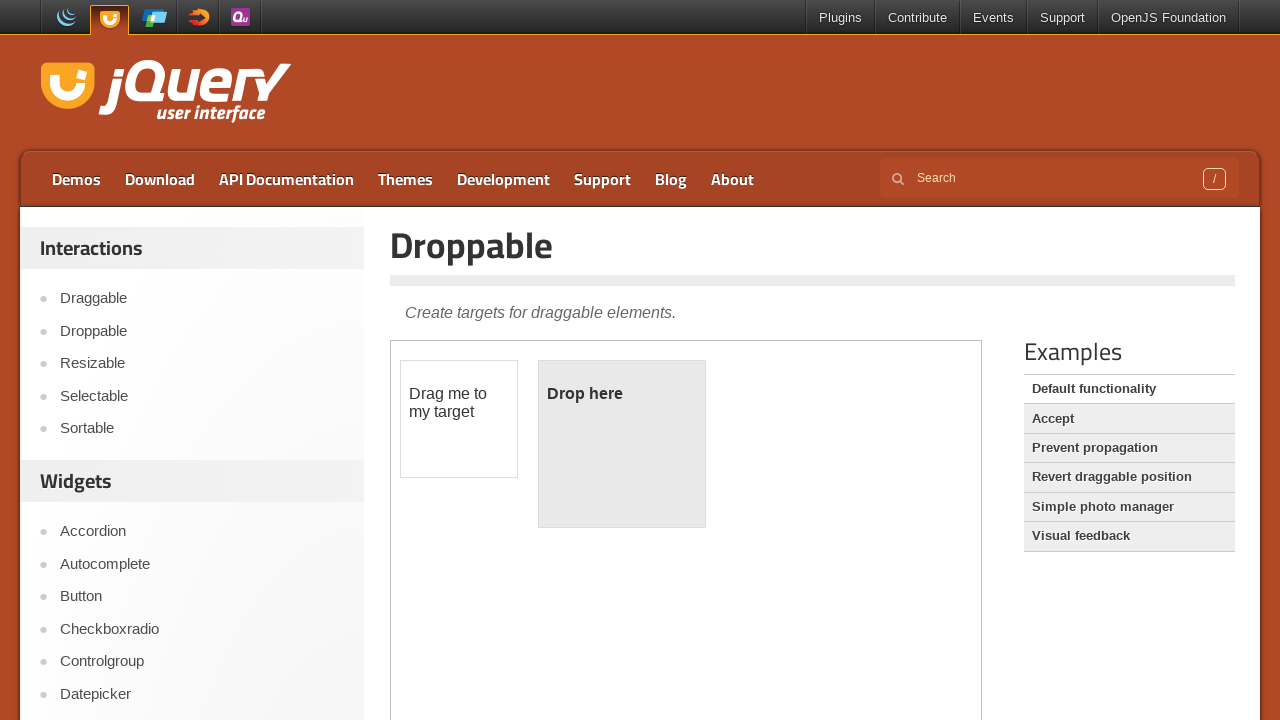

Dragged the draggable element and dropped it onto the droppable target at (622, 444)
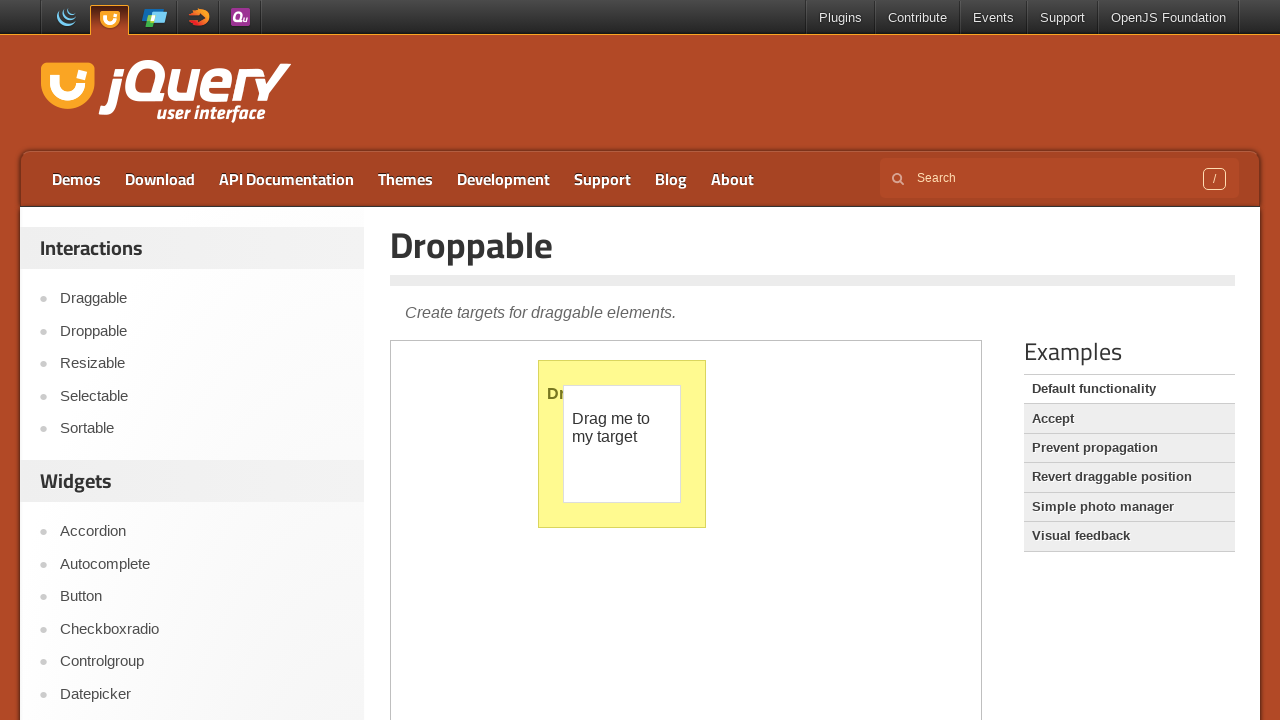

Verified that the drop was successful - droppable element now displays 'Dropped!' text
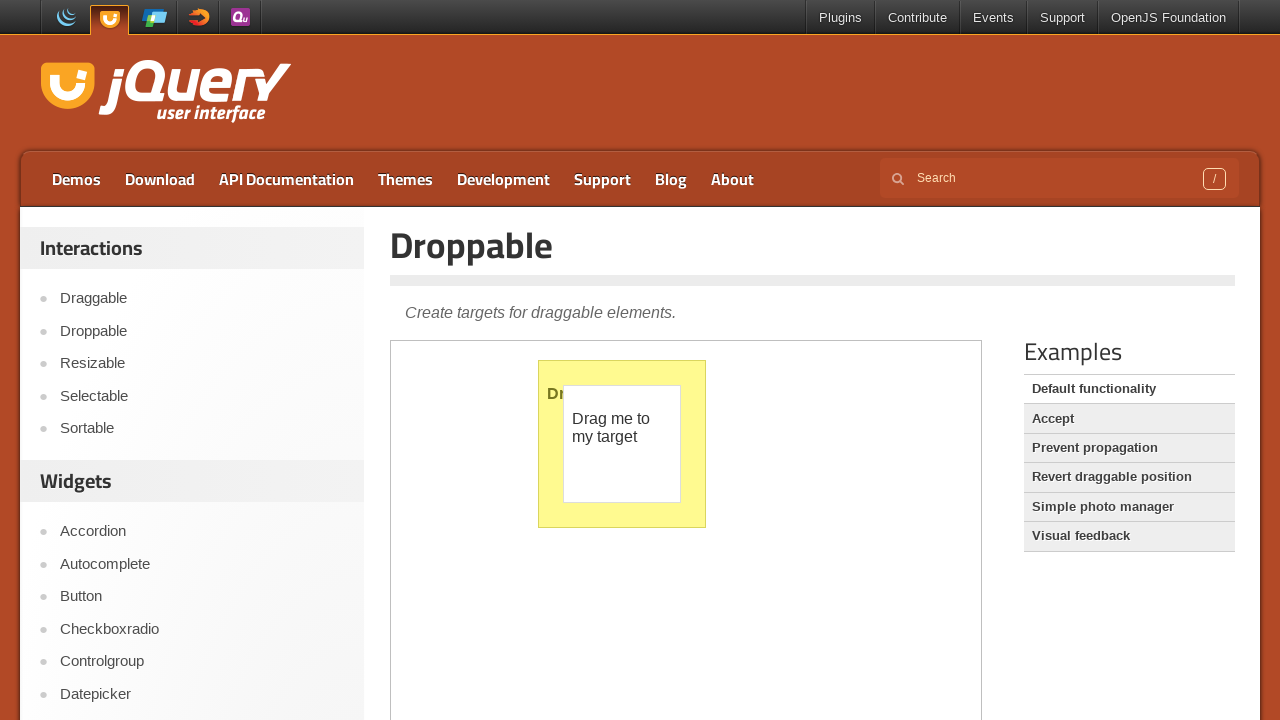

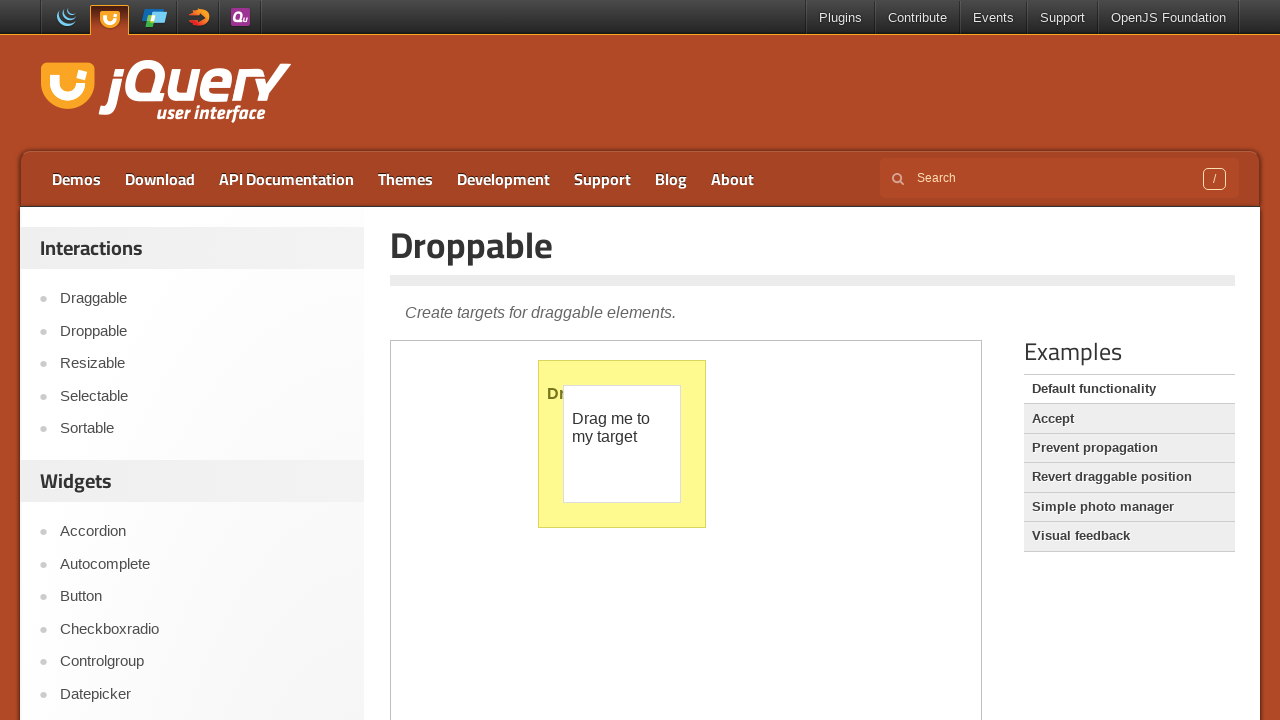